Tests an event registration form by filling in full name, email, event date, and additional details fields, then submitting the form and verifying the confirmation message.

Starting URL: https://training-support.net/webelements/simple-form

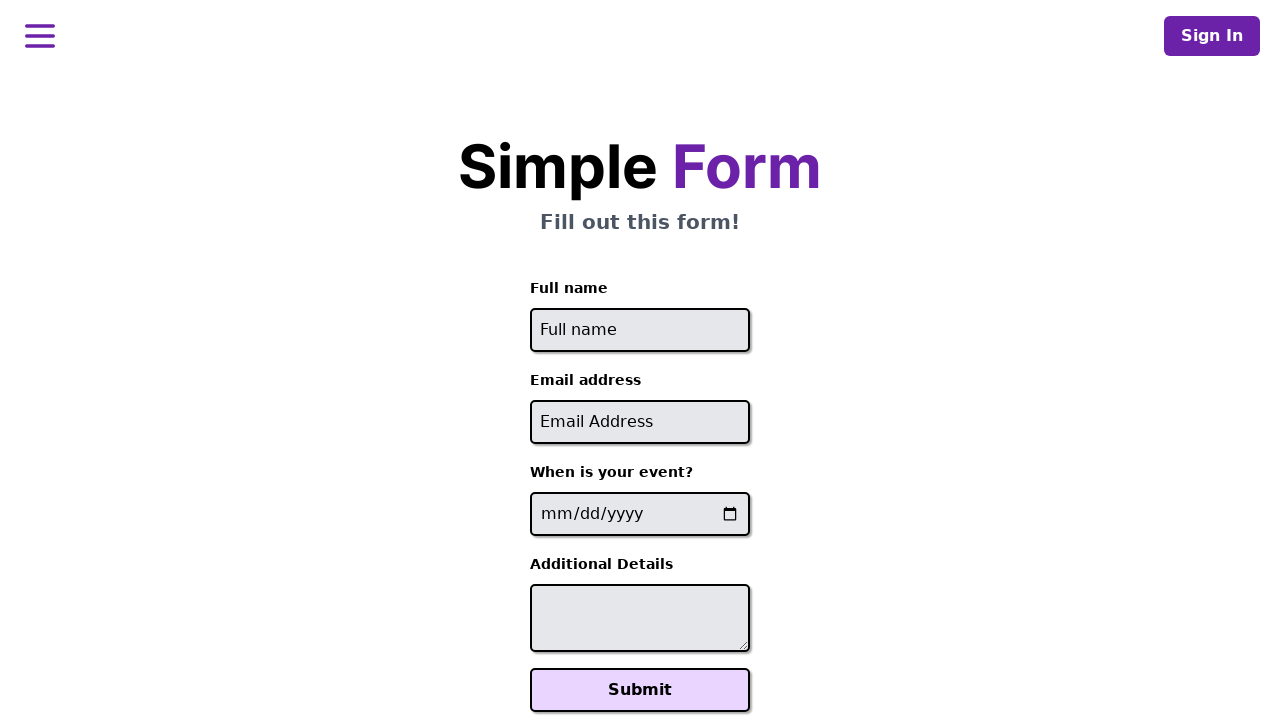

Filled full name field with 'Sarah Johnson' on #full-name
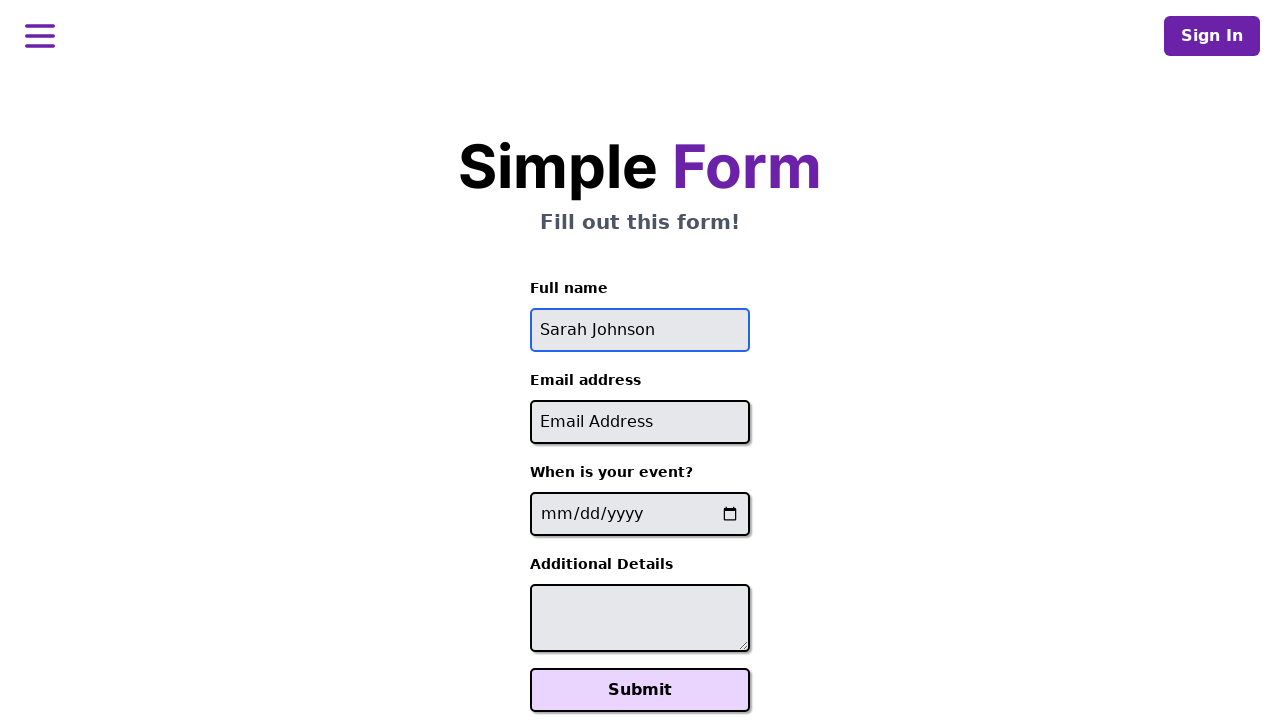

Filled email field with 'sarah.johnson@example.com' on #email
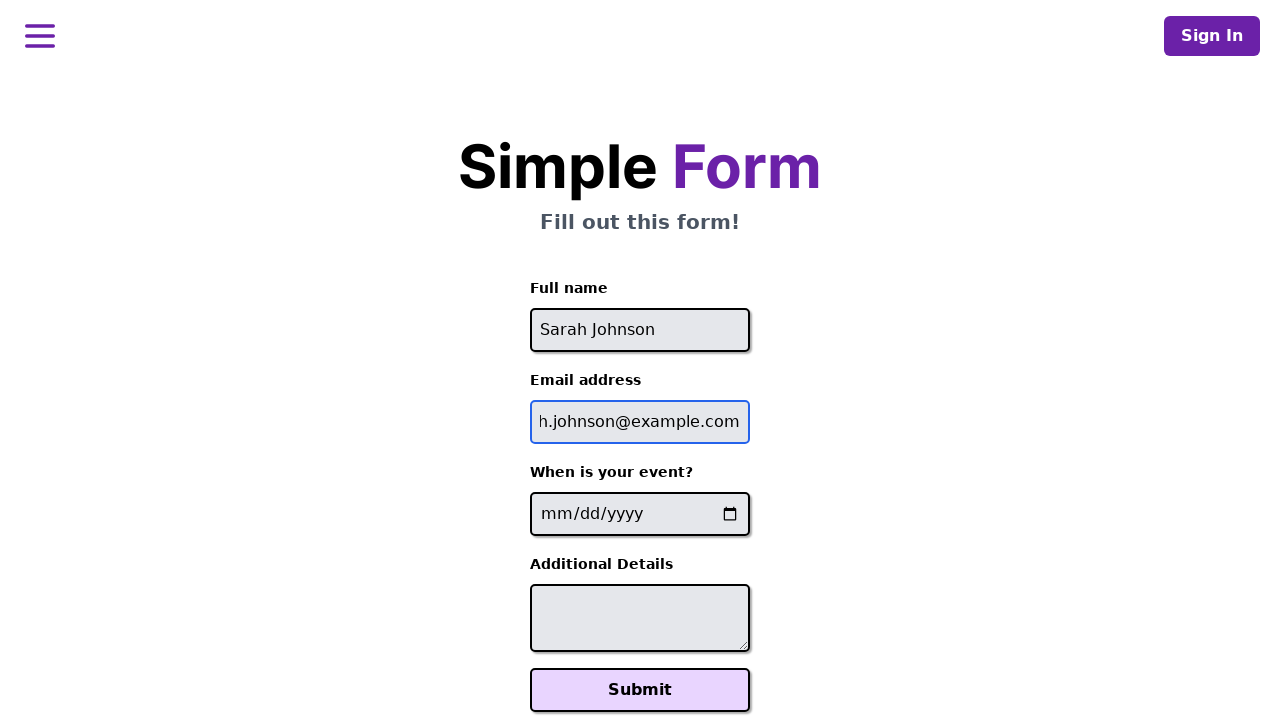

Filled event date field with '2024-03-15' on input[name='event-date']
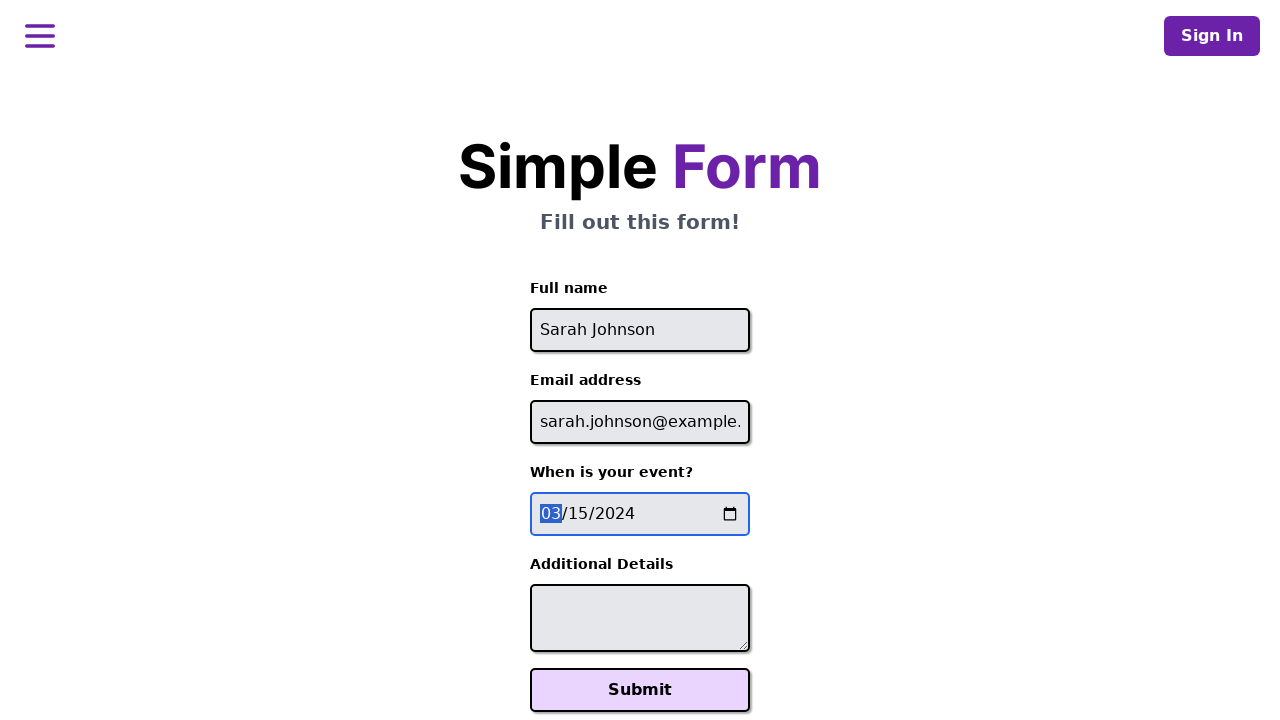

Filled additional details field with group reservation request on #additional-details
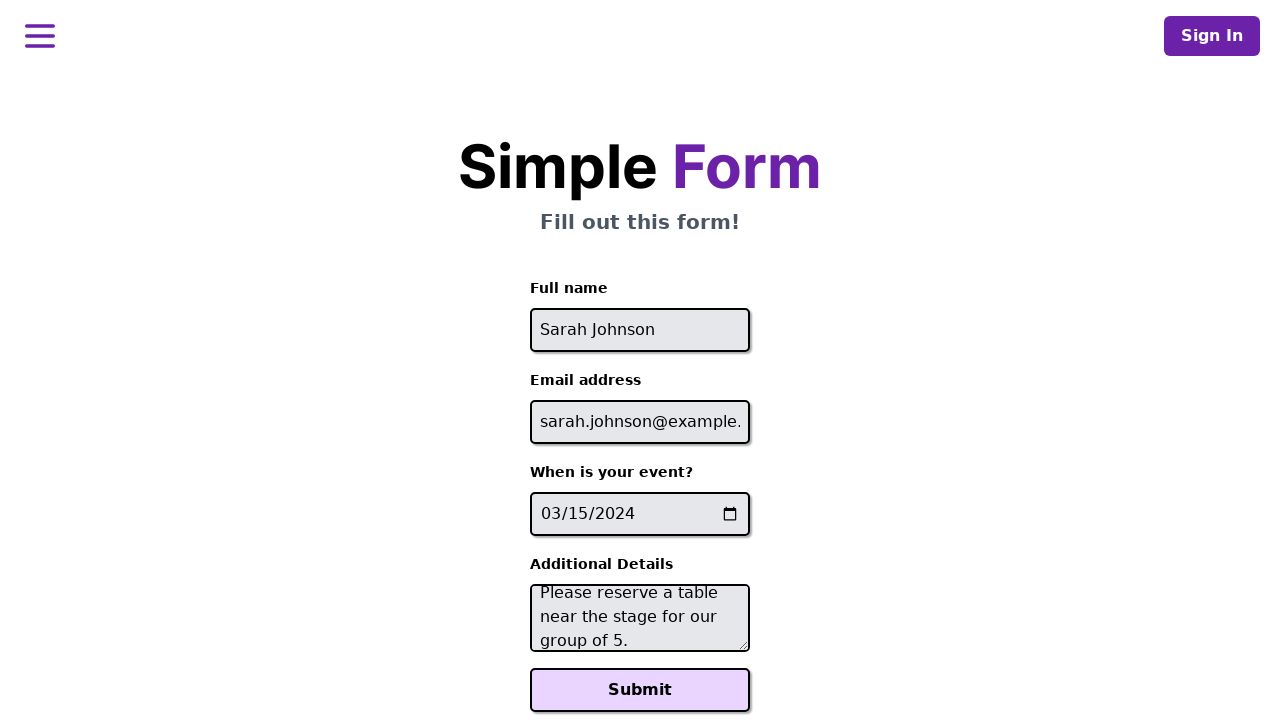

Clicked Submit button to register for event at (640, 690) on xpath=//button[text()='Submit']
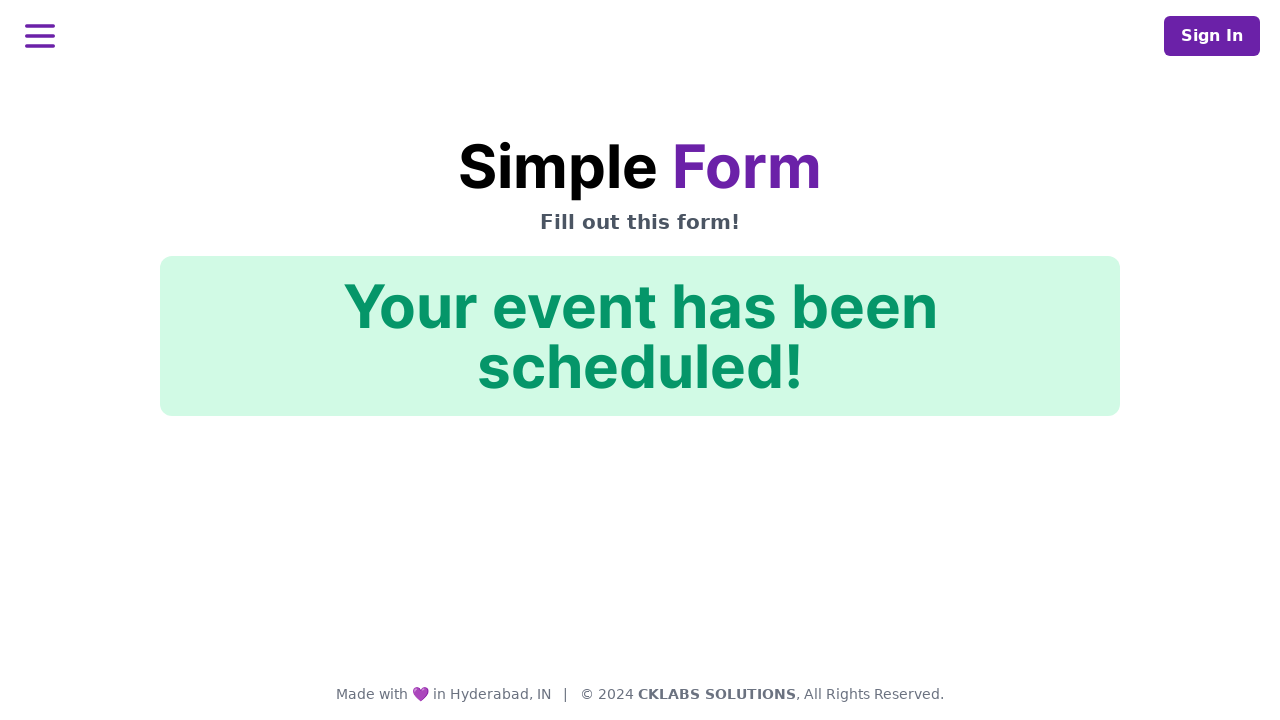

Confirmation message element appeared on page
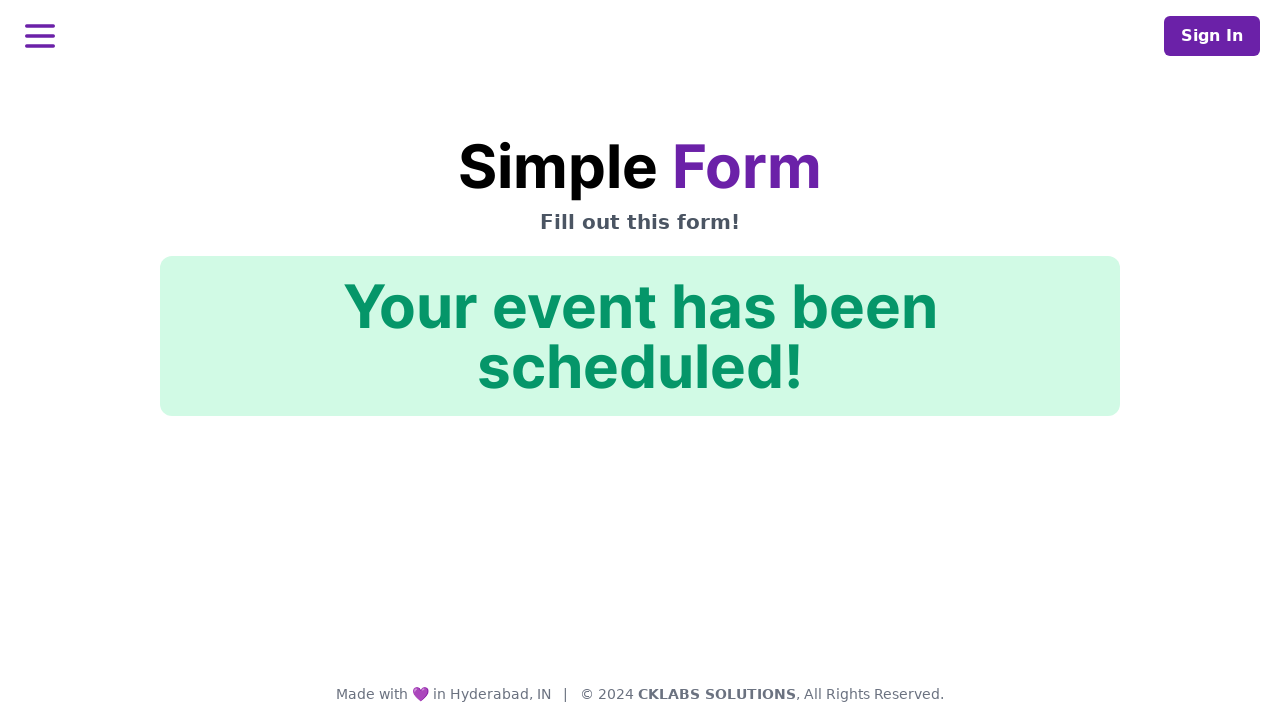

Verified confirmation message text matches expected value
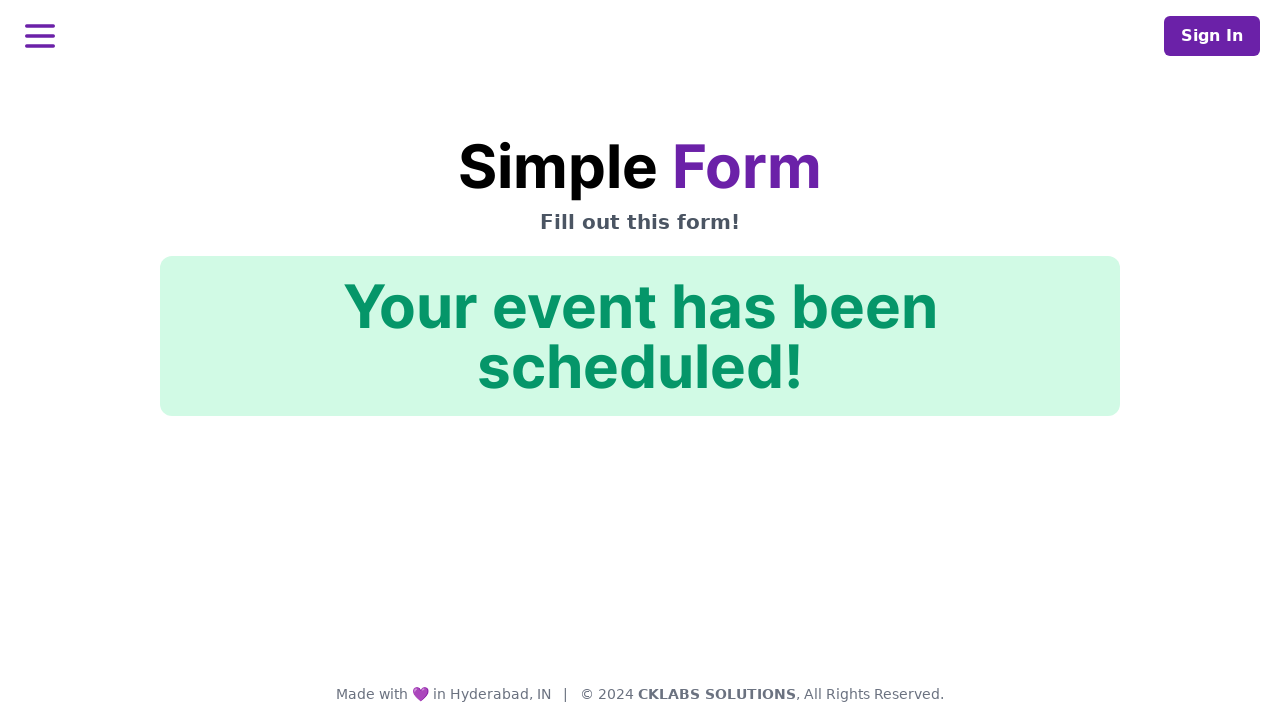

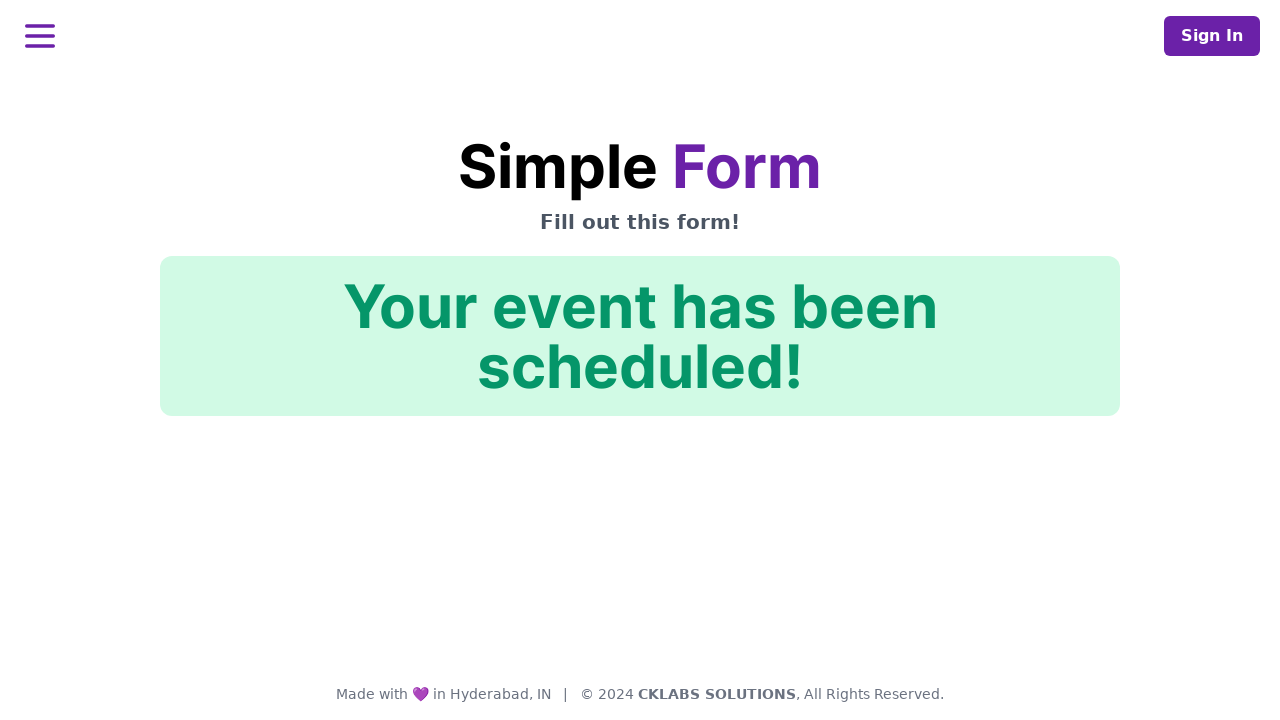